Tests clearing the completed state of all items by toggling the toggle-all checkbox

Starting URL: https://demo.playwright.dev/todomvc

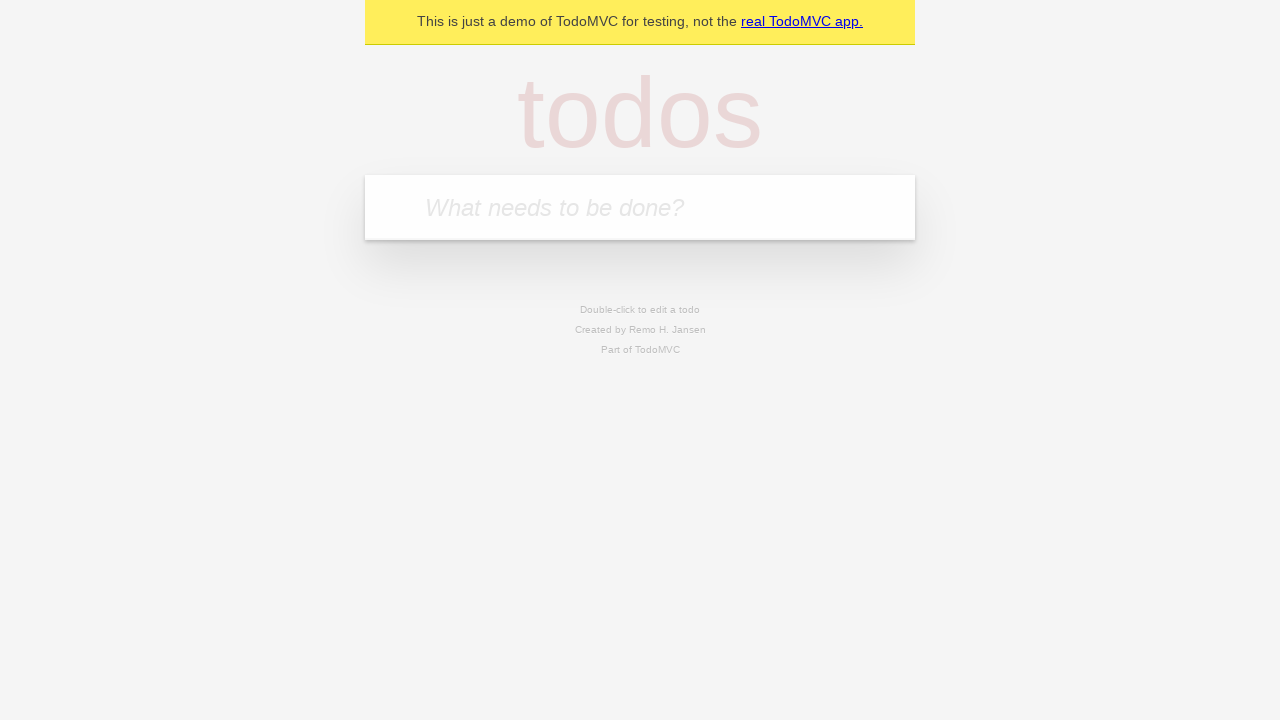

Filled todo input with 'buy some cheese' on internal:attr=[placeholder="What needs to be done?"i]
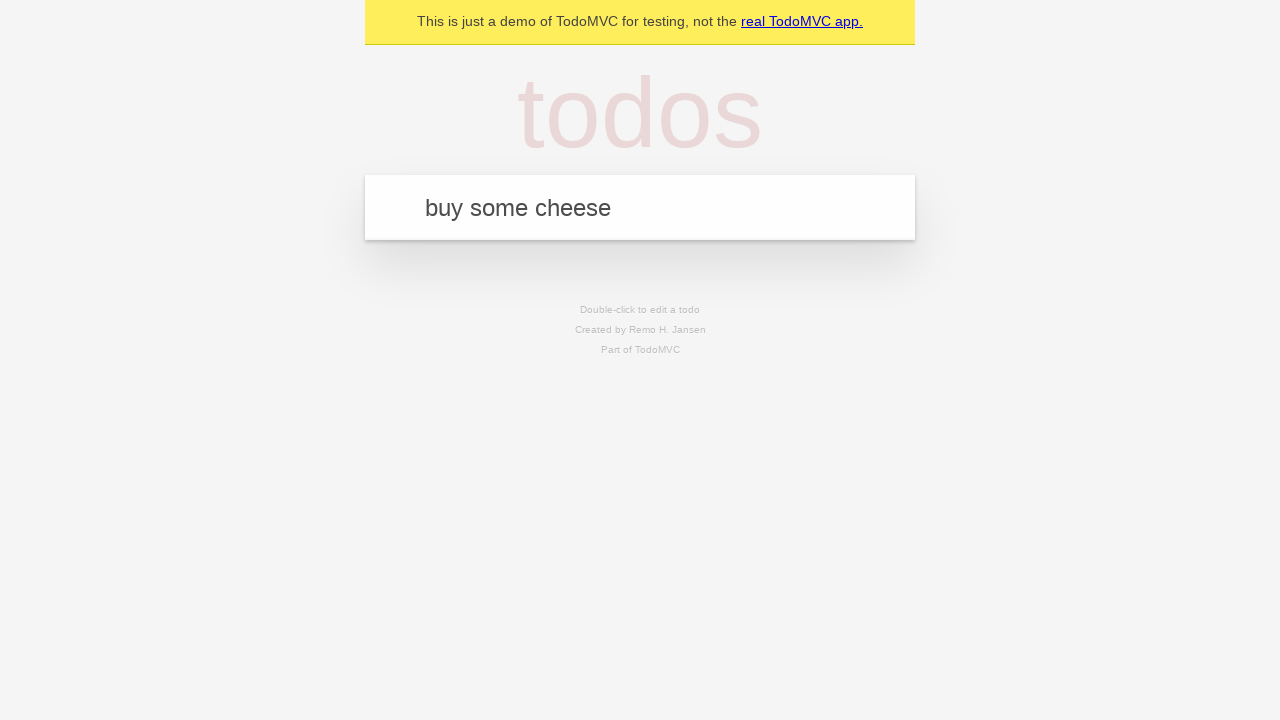

Pressed Enter to create first todo item on internal:attr=[placeholder="What needs to be done?"i]
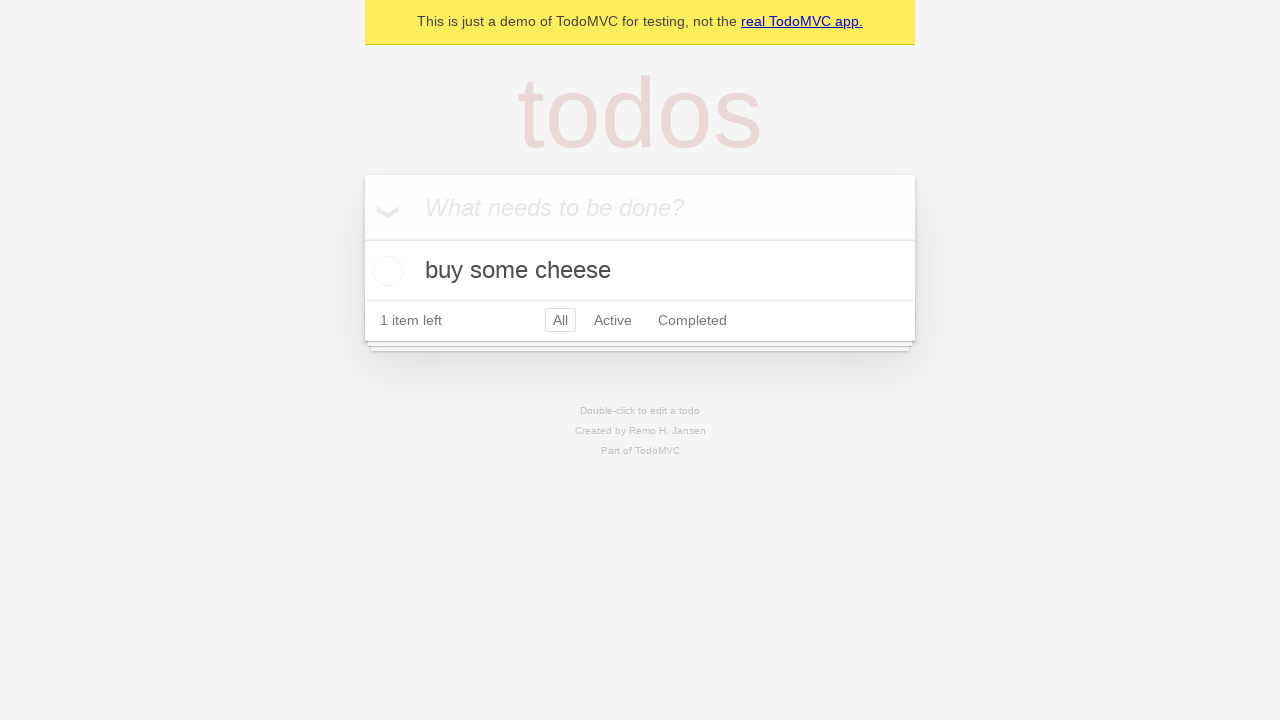

Filled todo input with 'feed the cat' on internal:attr=[placeholder="What needs to be done?"i]
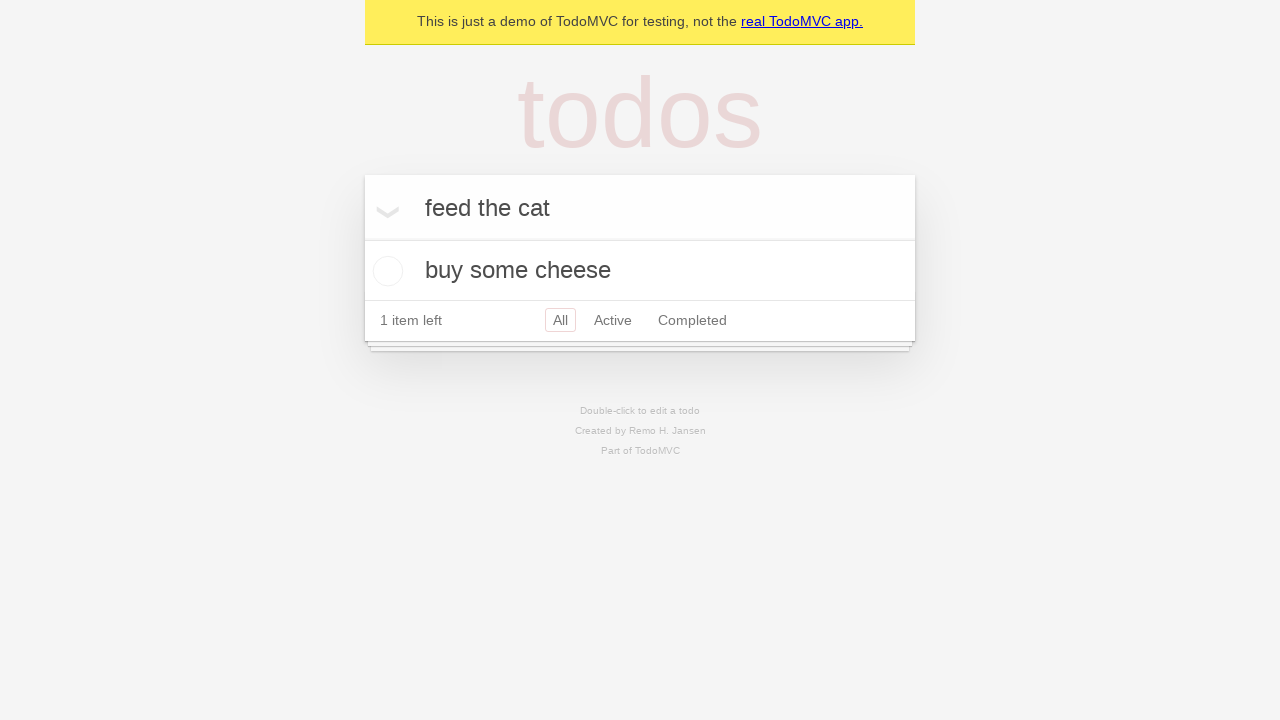

Pressed Enter to create second todo item on internal:attr=[placeholder="What needs to be done?"i]
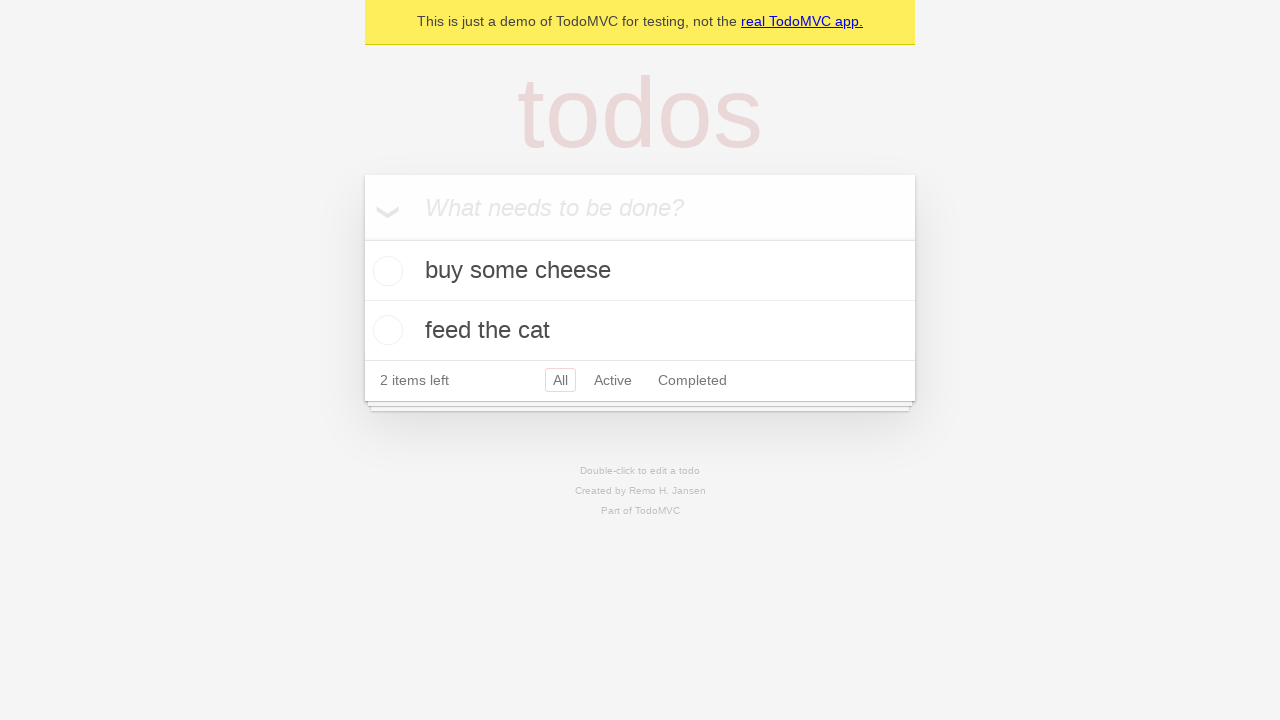

Filled todo input with 'book a doctors appointment' on internal:attr=[placeholder="What needs to be done?"i]
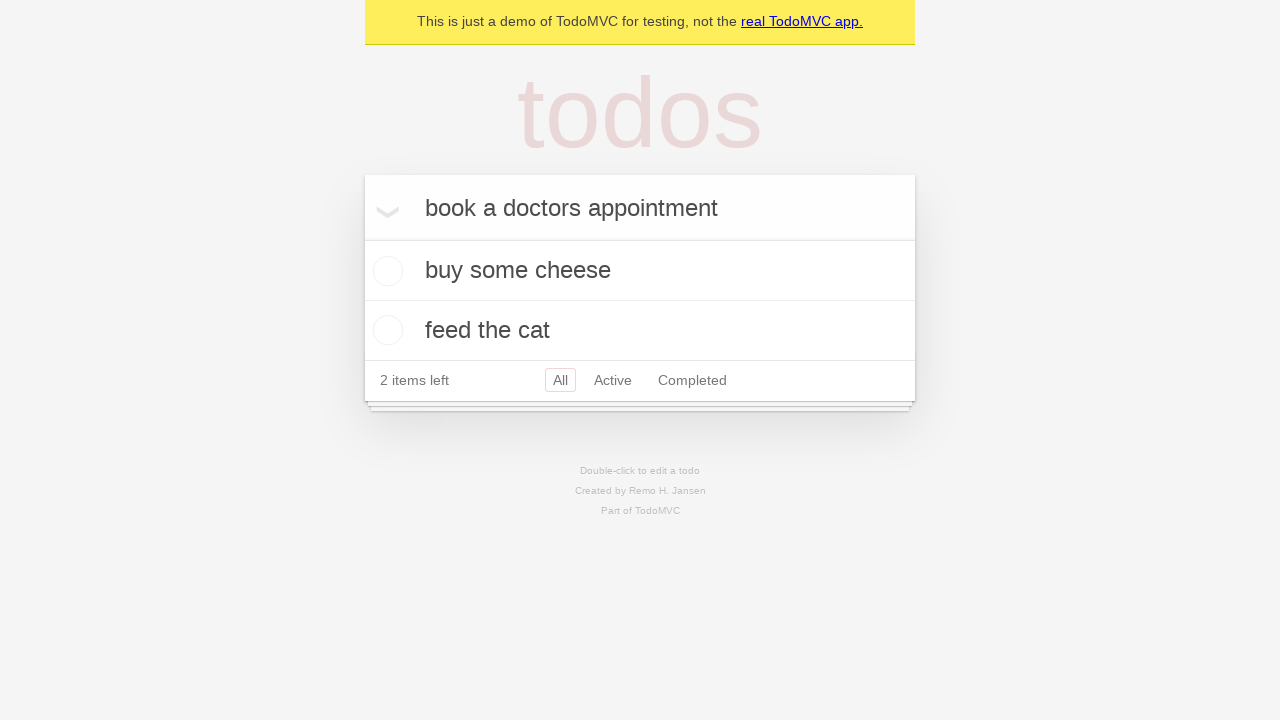

Pressed Enter to create third todo item on internal:attr=[placeholder="What needs to be done?"i]
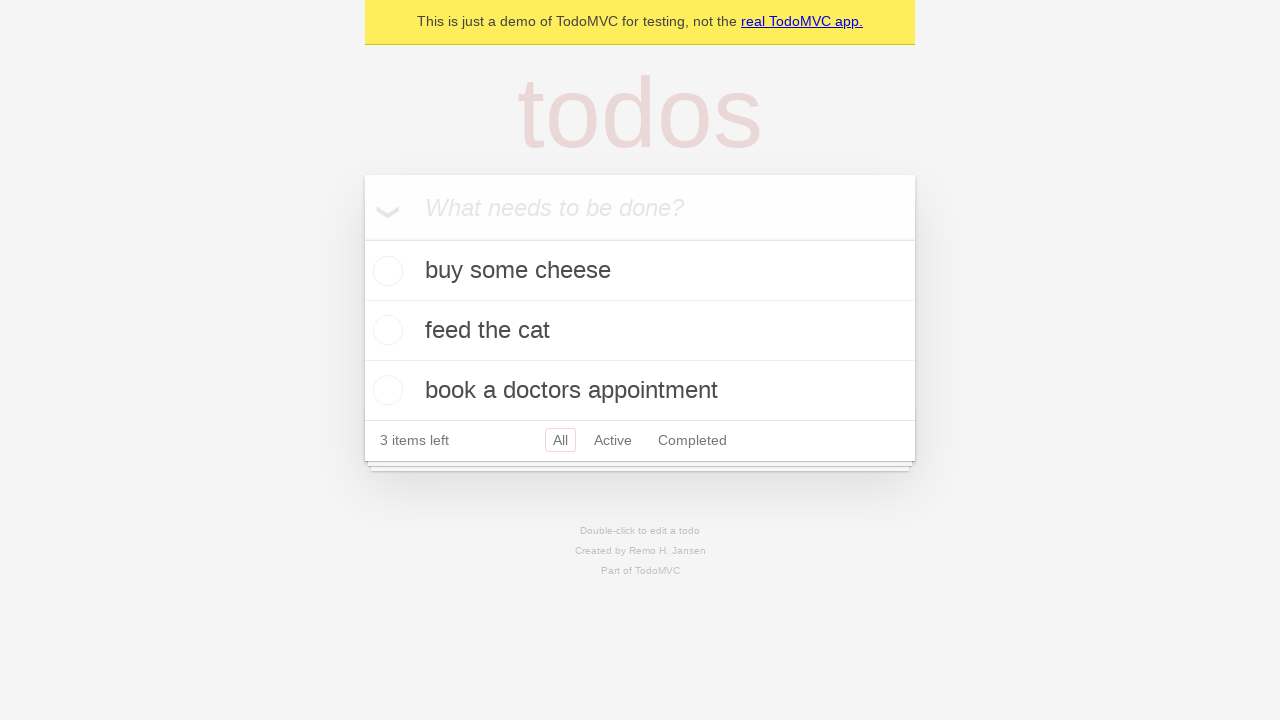

Checked toggle-all checkbox to mark all items as completed at (362, 238) on .toggle-all
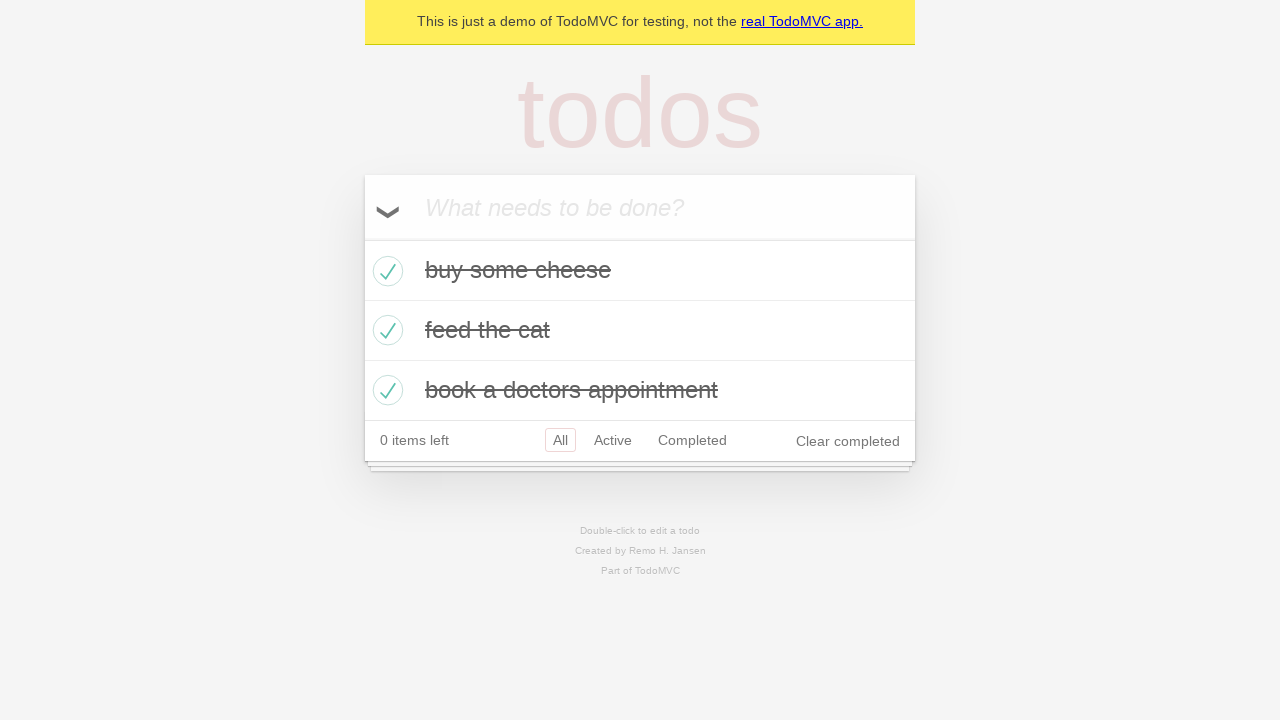

Unchecked toggle-all checkbox to clear completed state of all items at (362, 238) on .toggle-all
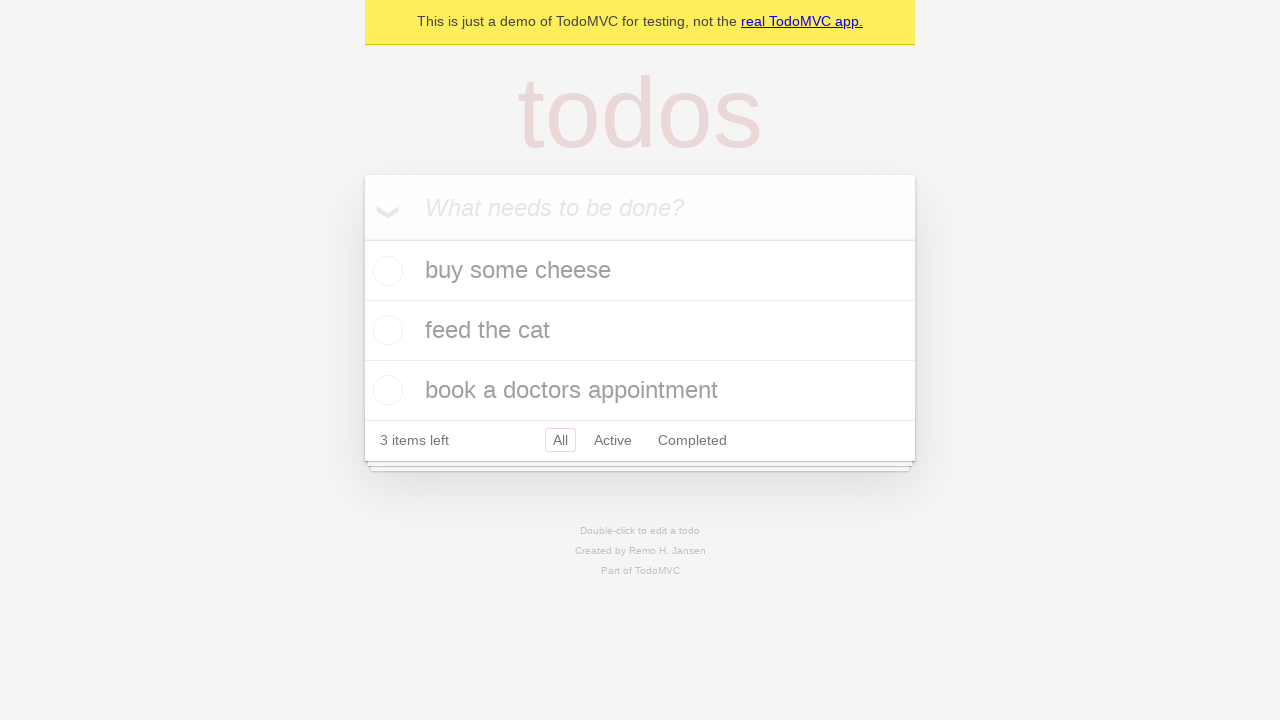

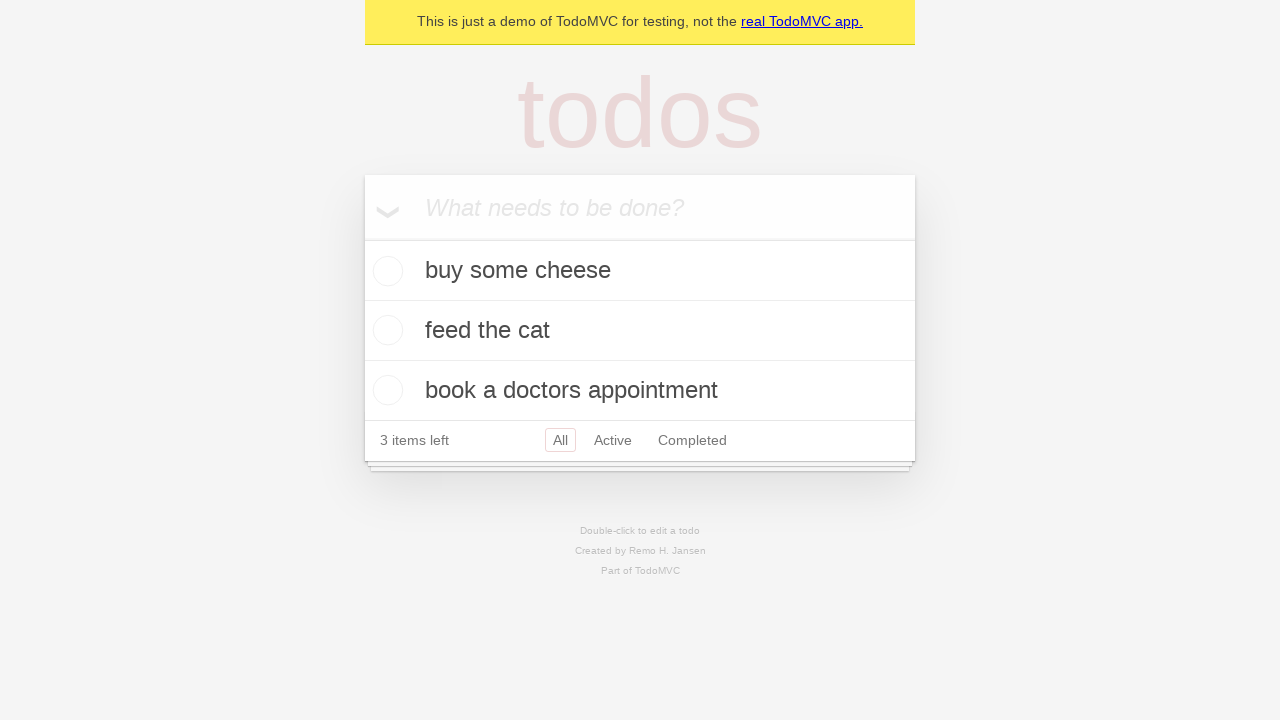